Navigates to the NatureFit website and maximizes the browser window

Starting URL: https://naturefit.in/

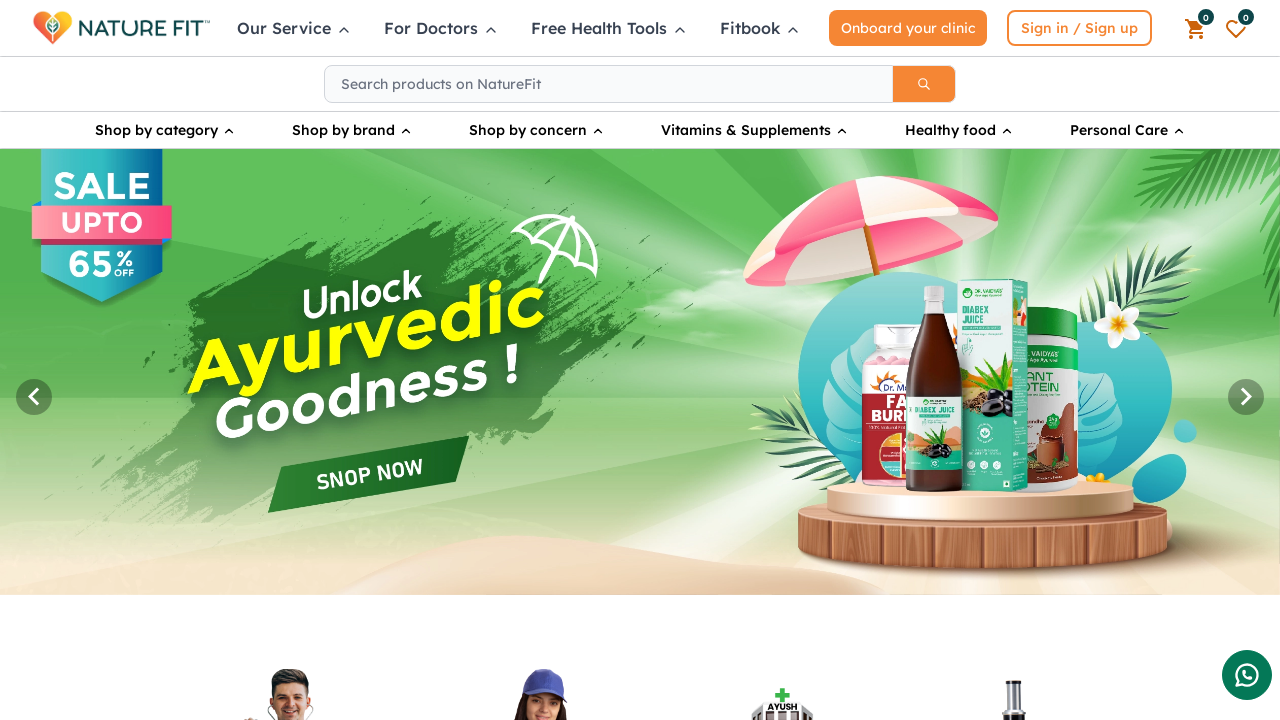

Waited for page to reach domcontentloaded state at https://naturefit.in/
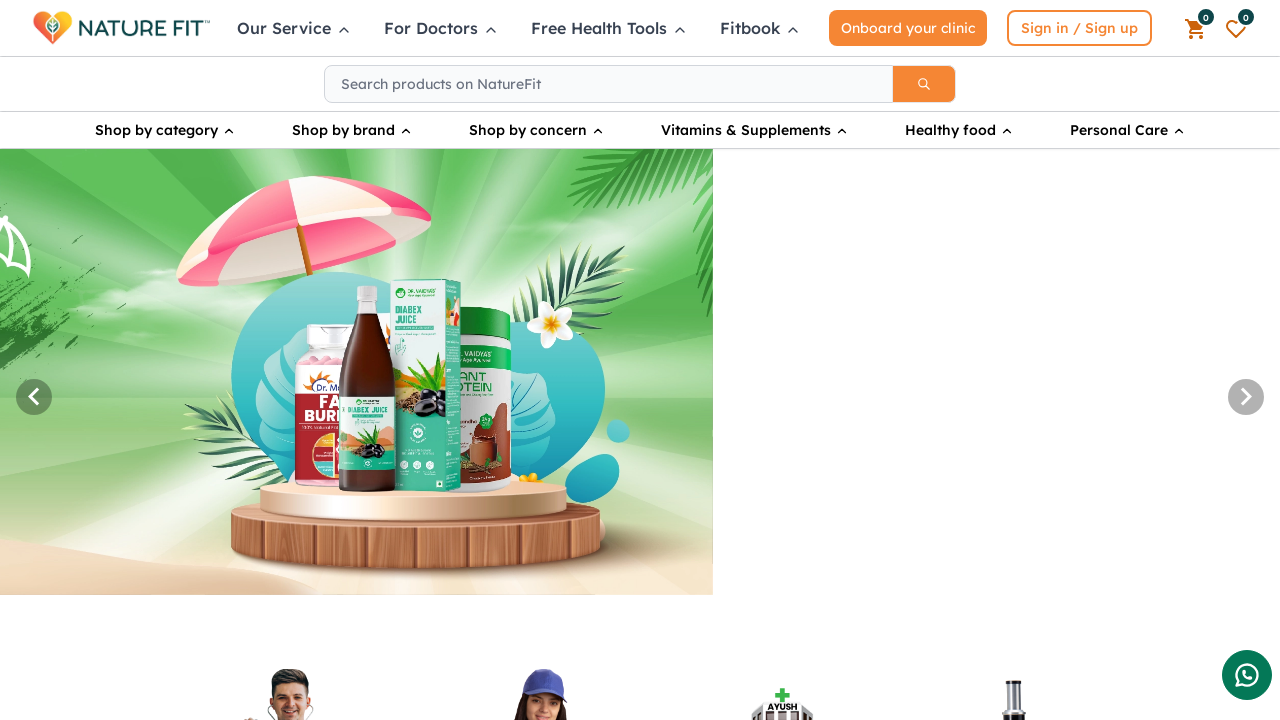

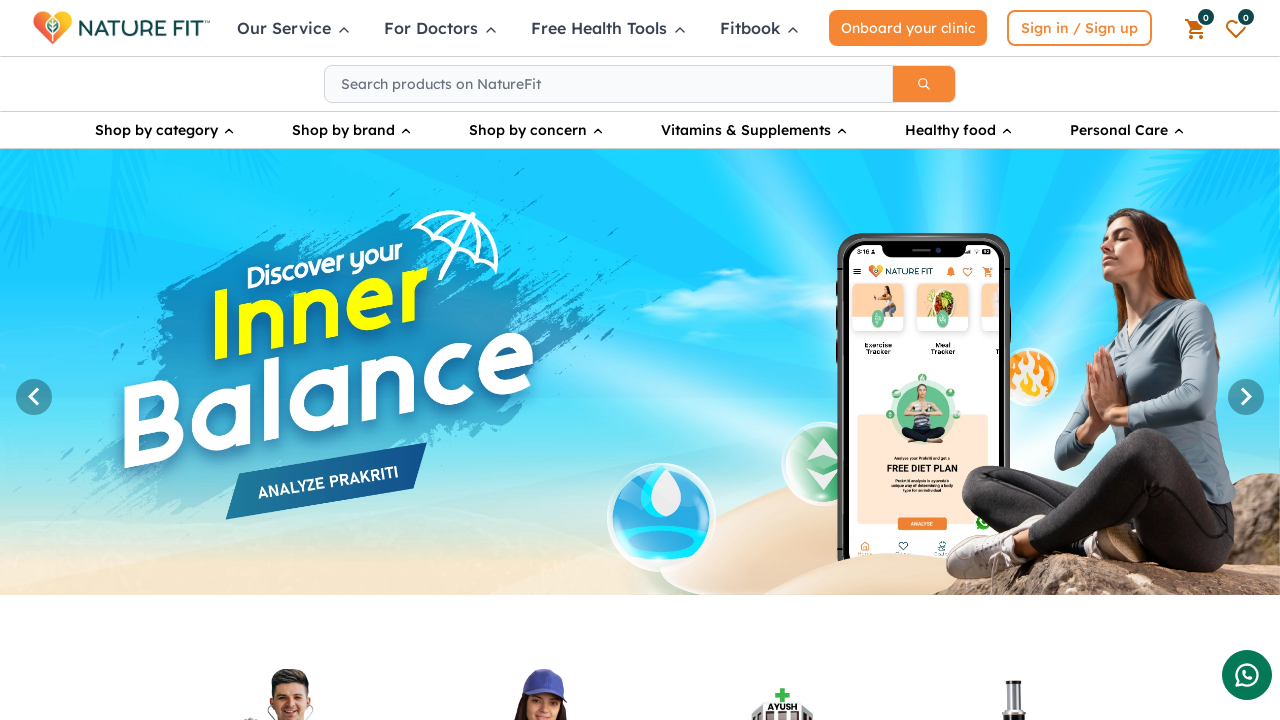